Tests auto-suggestive dropdown by typing "Pa" and selecting "Pakistan" from the suggestions

Starting URL: https://rahulshettyacademy.com/dropdownsPractise/

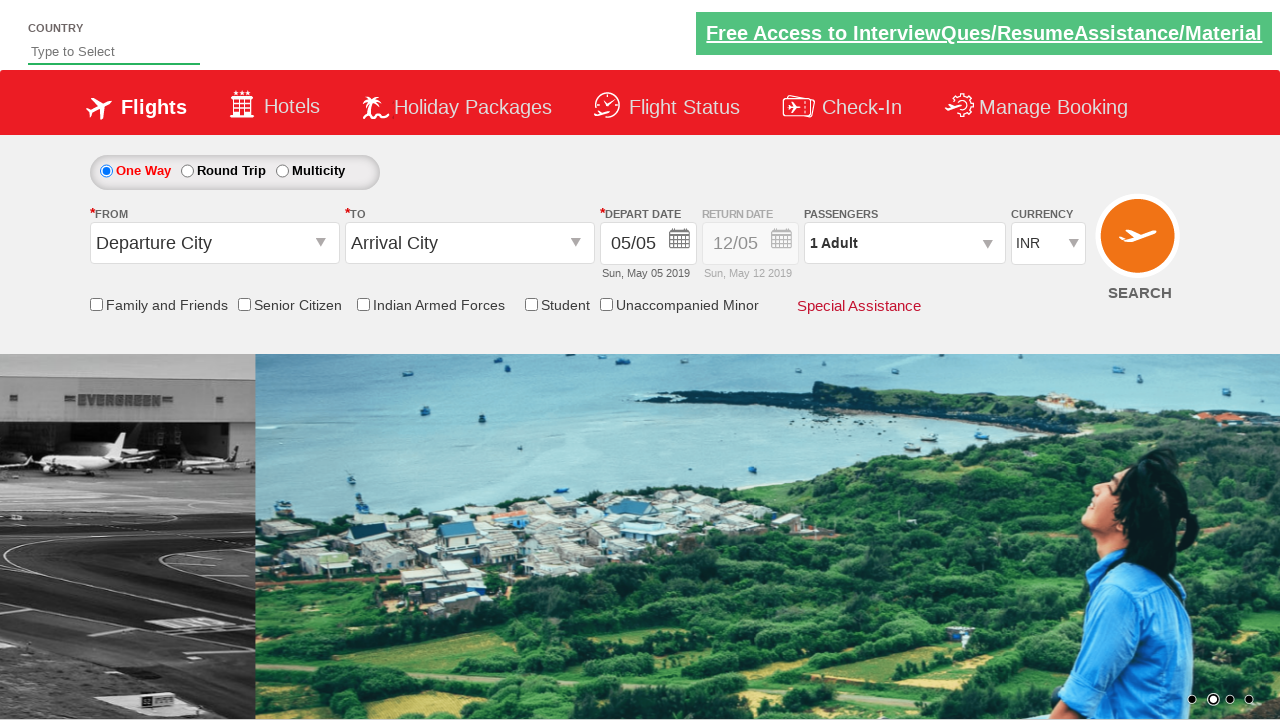

Typed 'Pa' in the auto-suggest field on #autosuggest
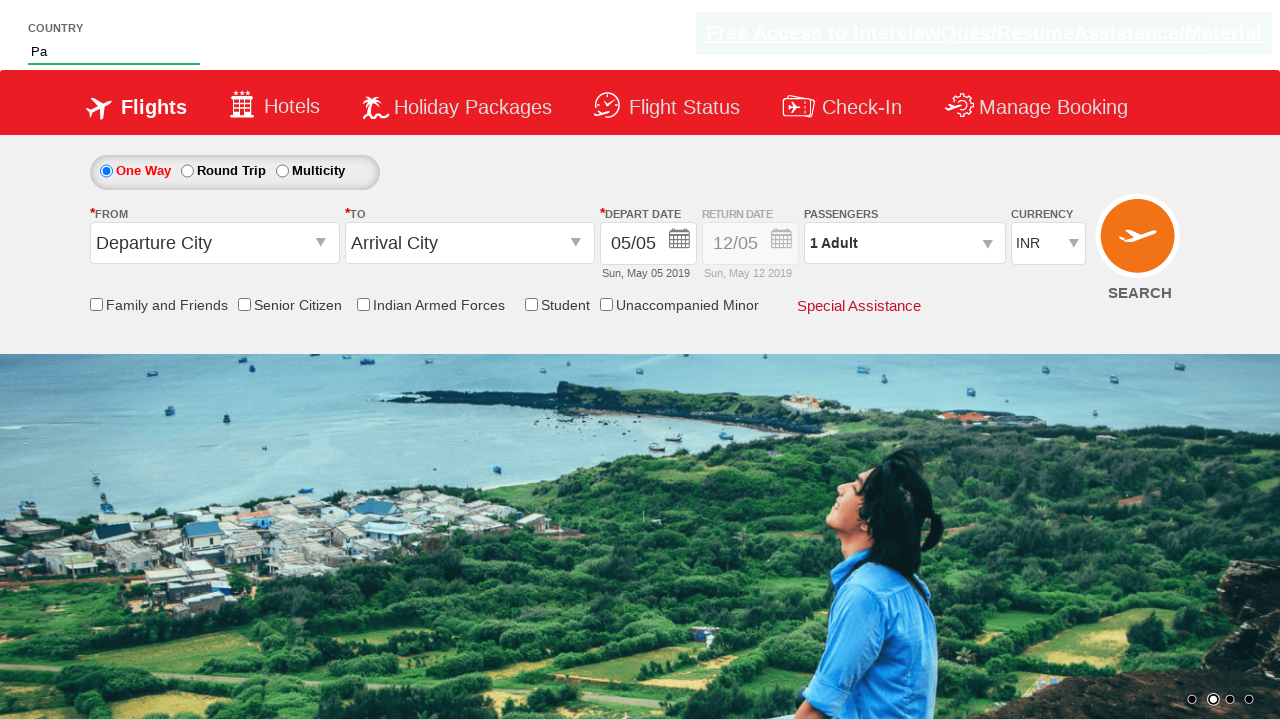

Waited for dropdown suggestions to appear
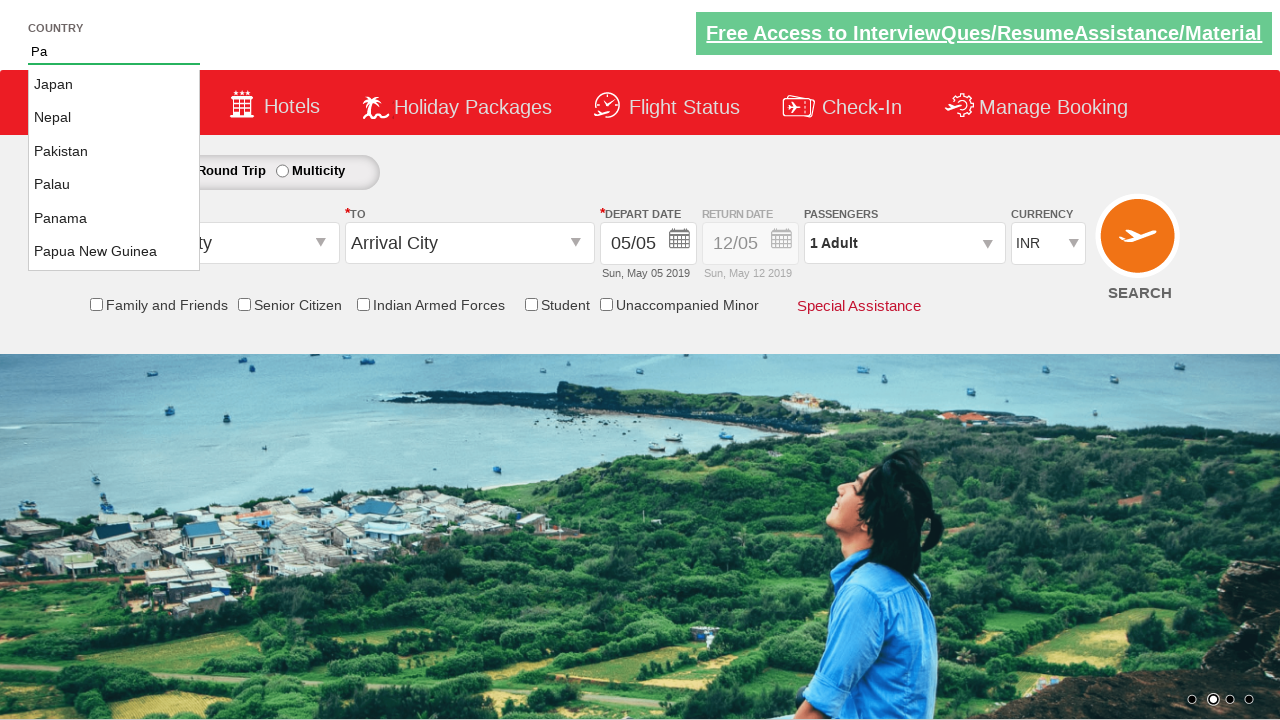

Selected 'Pakistan' from the auto-suggestive dropdown at (114, 152) on ul#ui-id-1 li >> nth=2
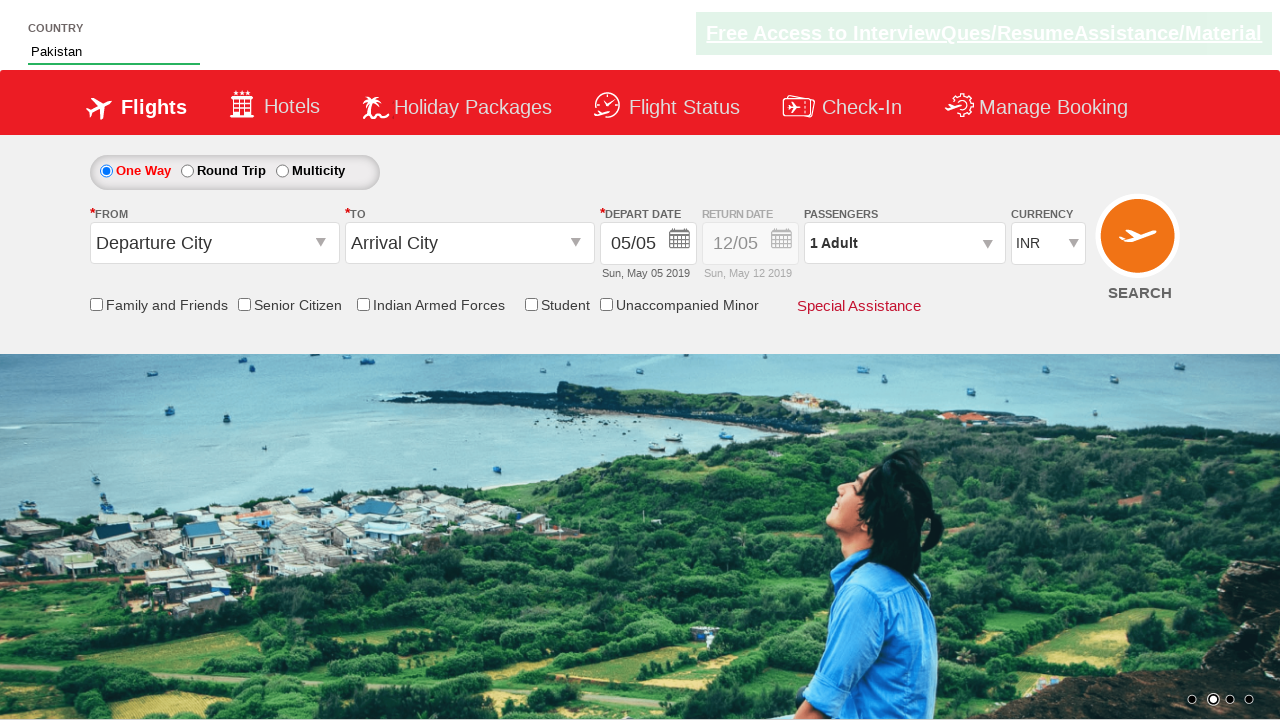

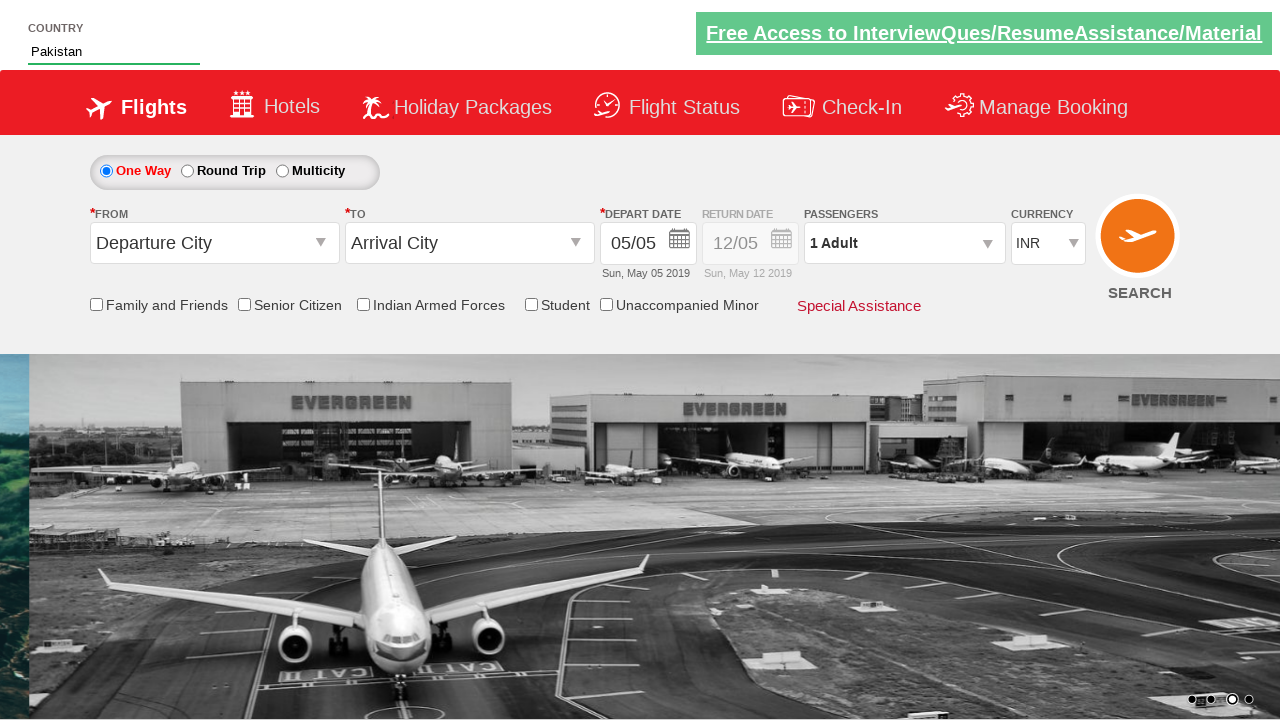